Tests that the back button respects the routing and shows correct filtered views

Starting URL: https://demo.playwright.dev/todomvc

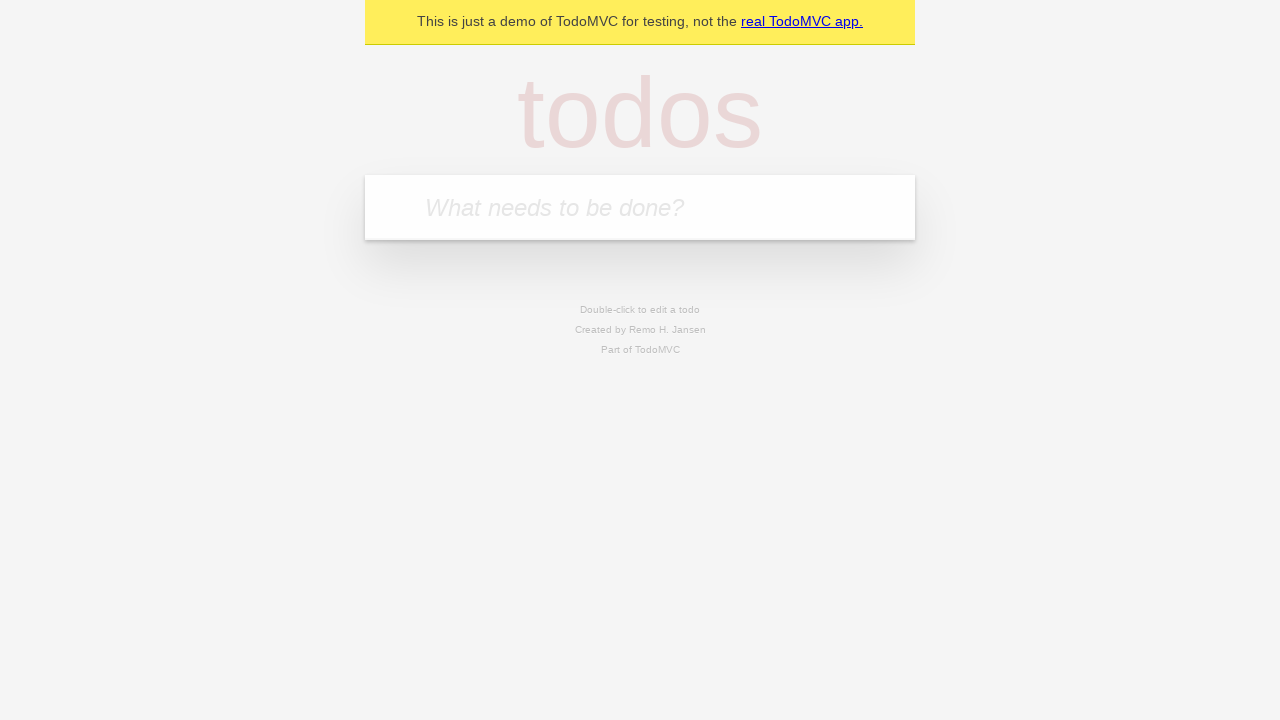

Filled todo input with 'buy some cheese' on internal:attr=[placeholder="What needs to be done?"i]
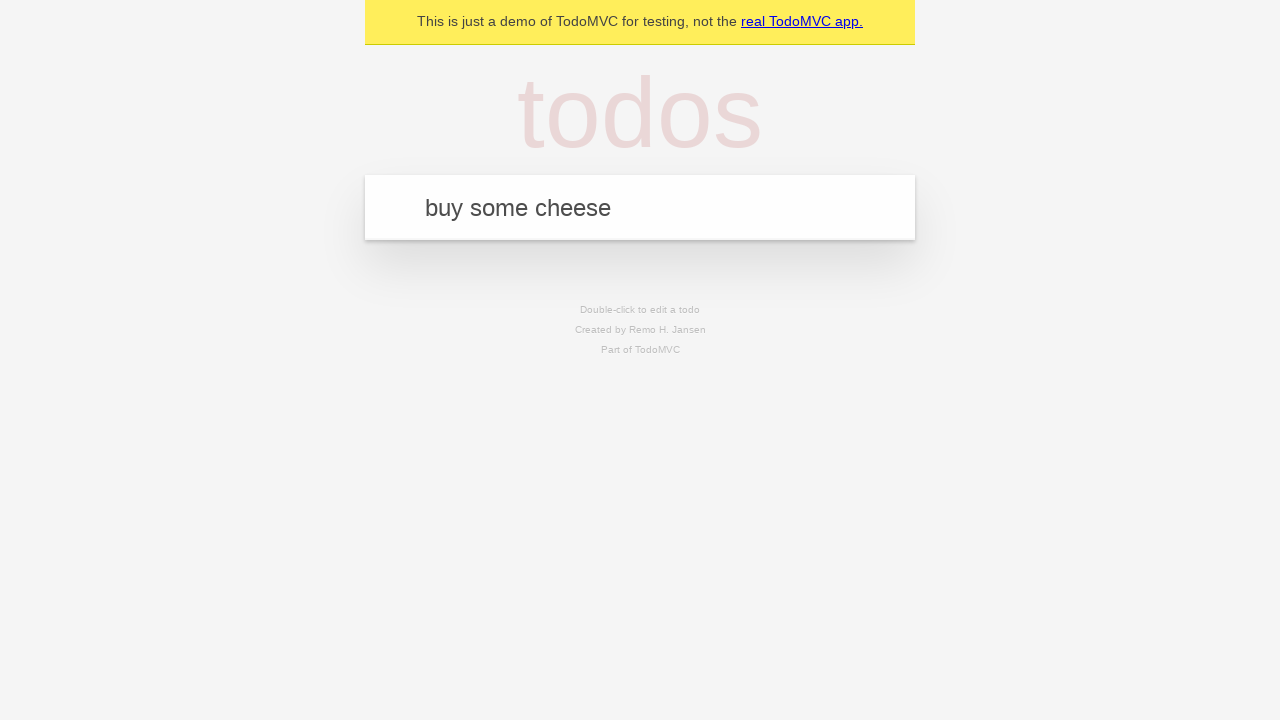

Pressed Enter to create first todo item on internal:attr=[placeholder="What needs to be done?"i]
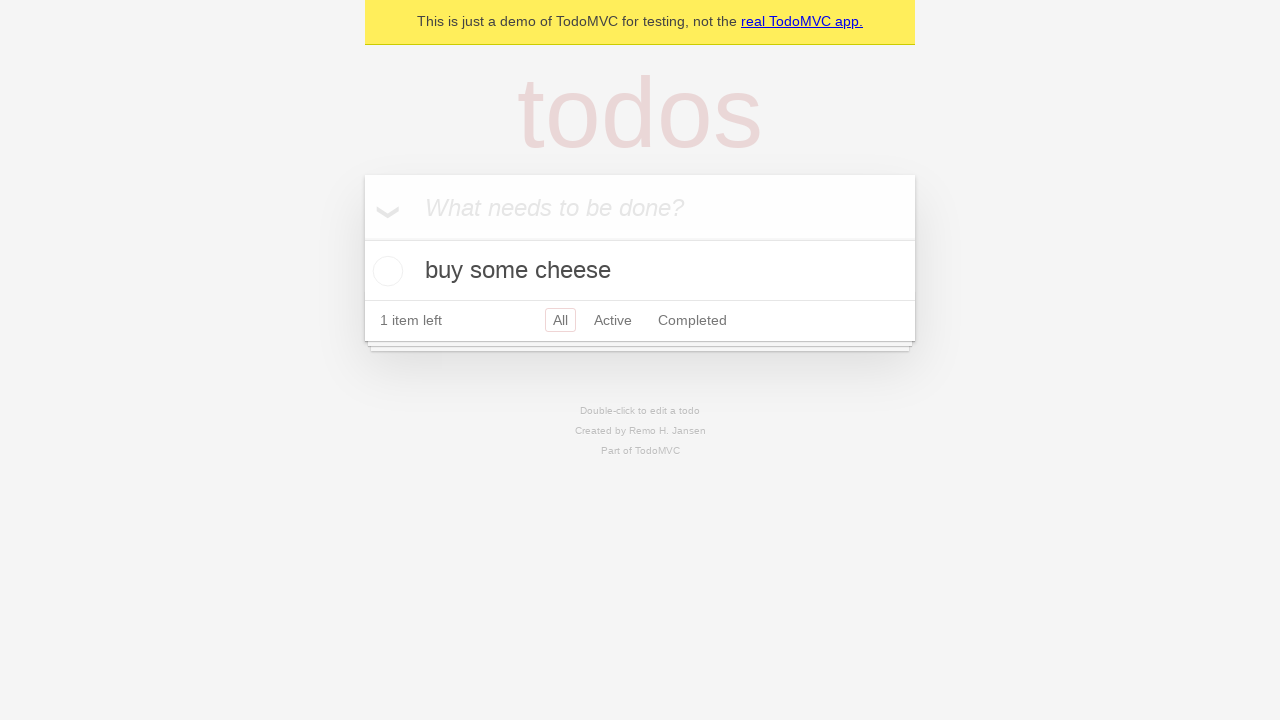

Filled todo input with 'feed the cat' on internal:attr=[placeholder="What needs to be done?"i]
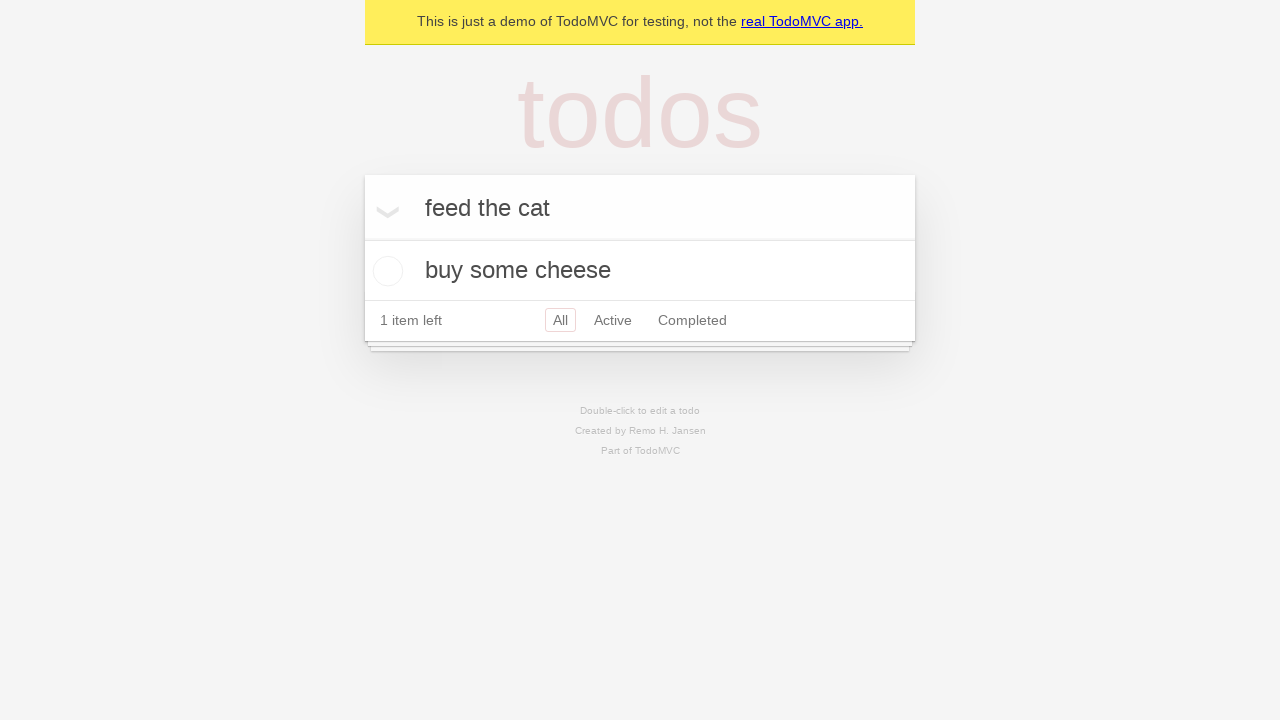

Pressed Enter to create second todo item on internal:attr=[placeholder="What needs to be done?"i]
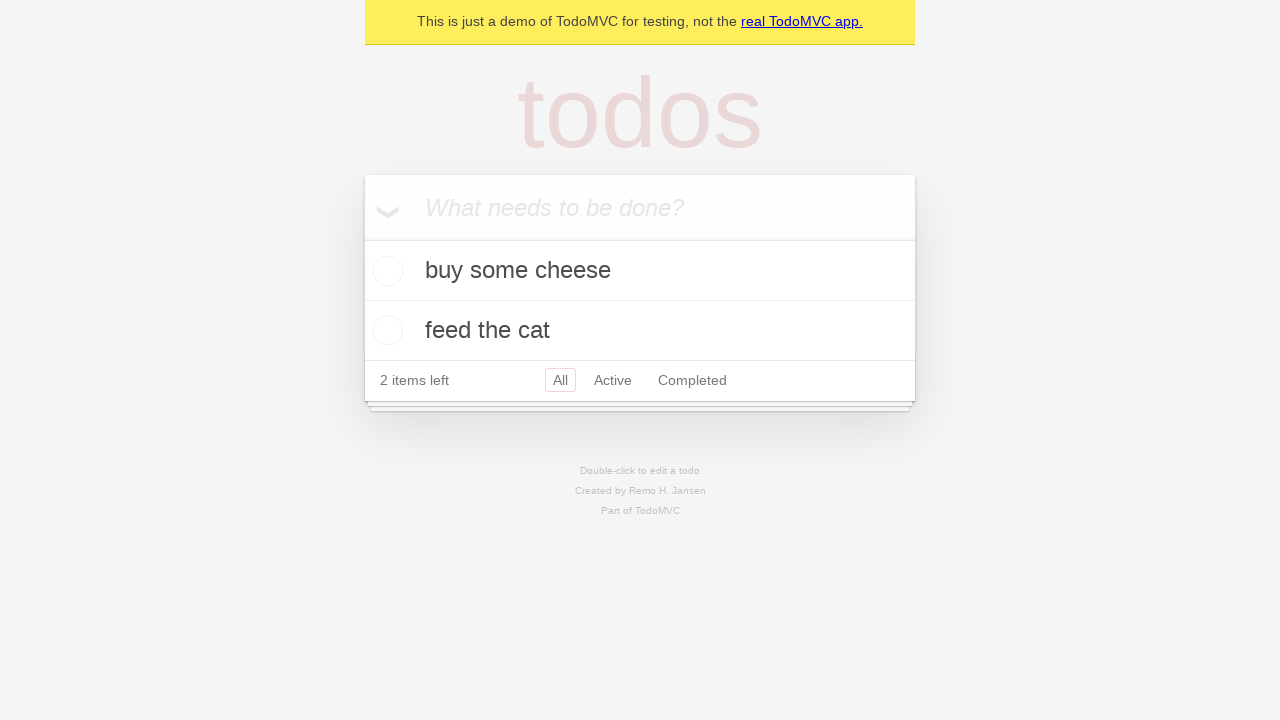

Filled todo input with 'book a doctors appointment' on internal:attr=[placeholder="What needs to be done?"i]
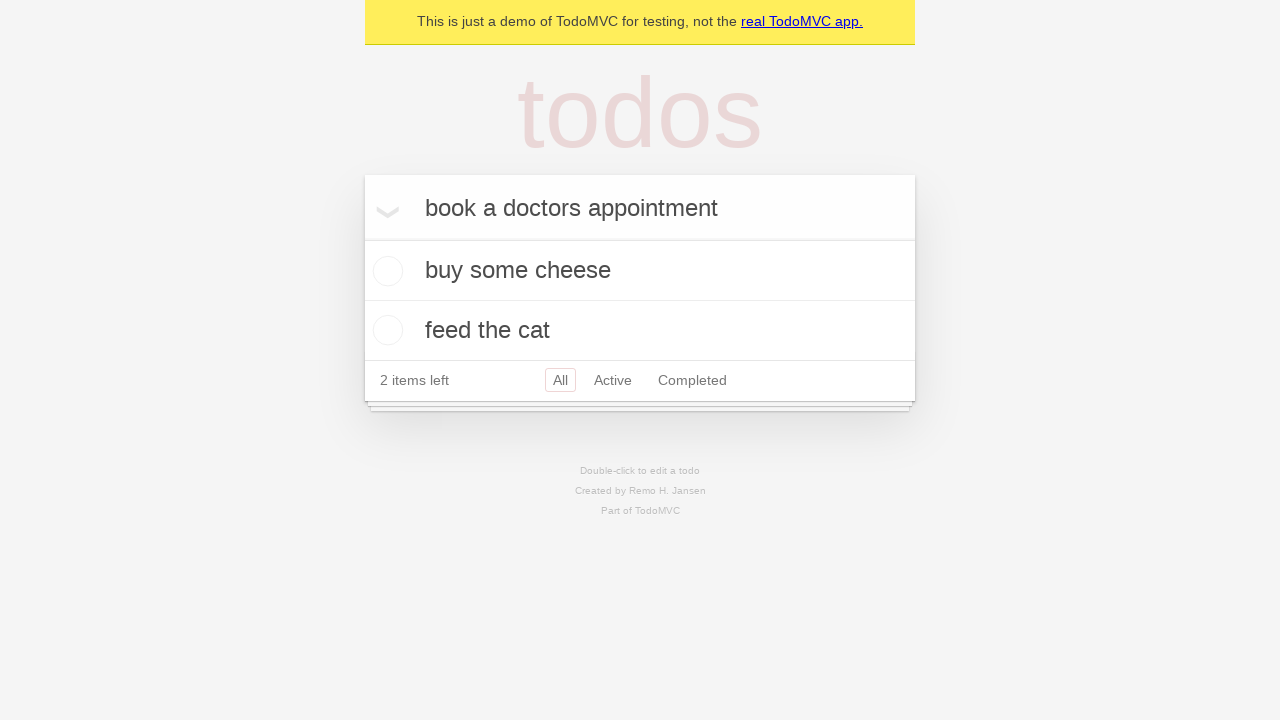

Pressed Enter to create third todo item on internal:attr=[placeholder="What needs to be done?"i]
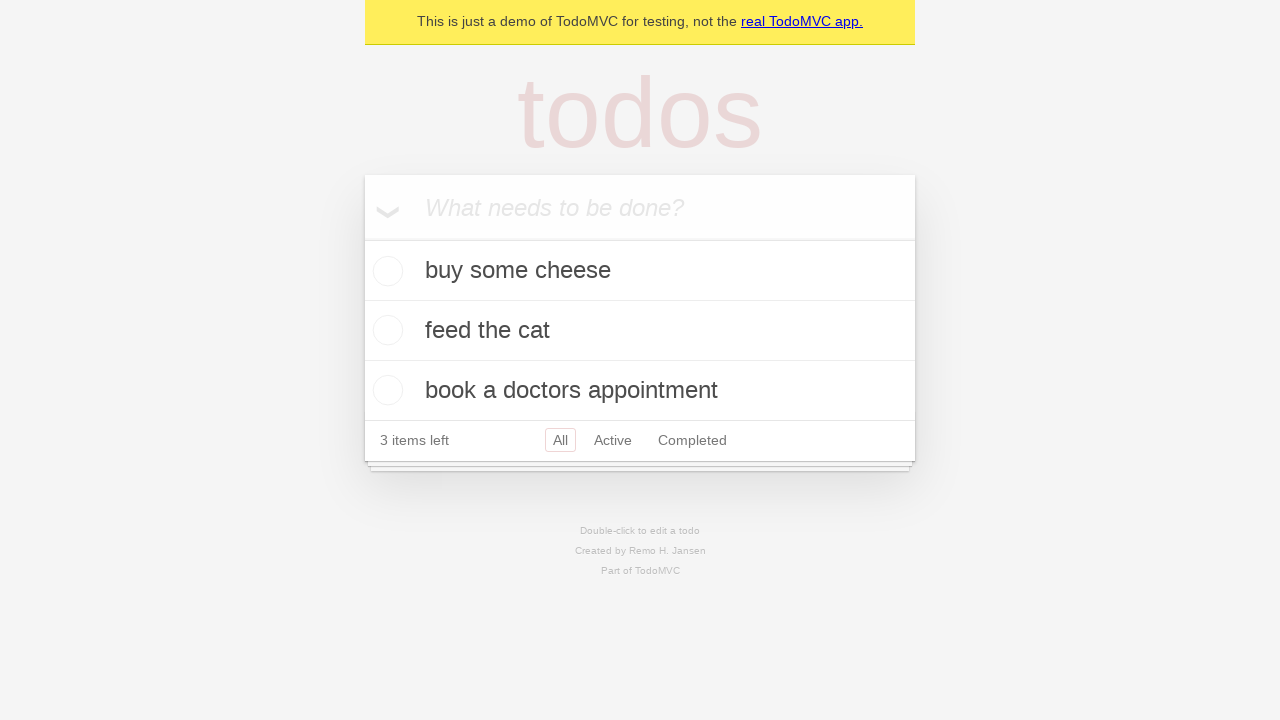

Marked second todo item as complete at (385, 330) on internal:testid=[data-testid="todo-item"s] >> nth=1 >> internal:role=checkbox
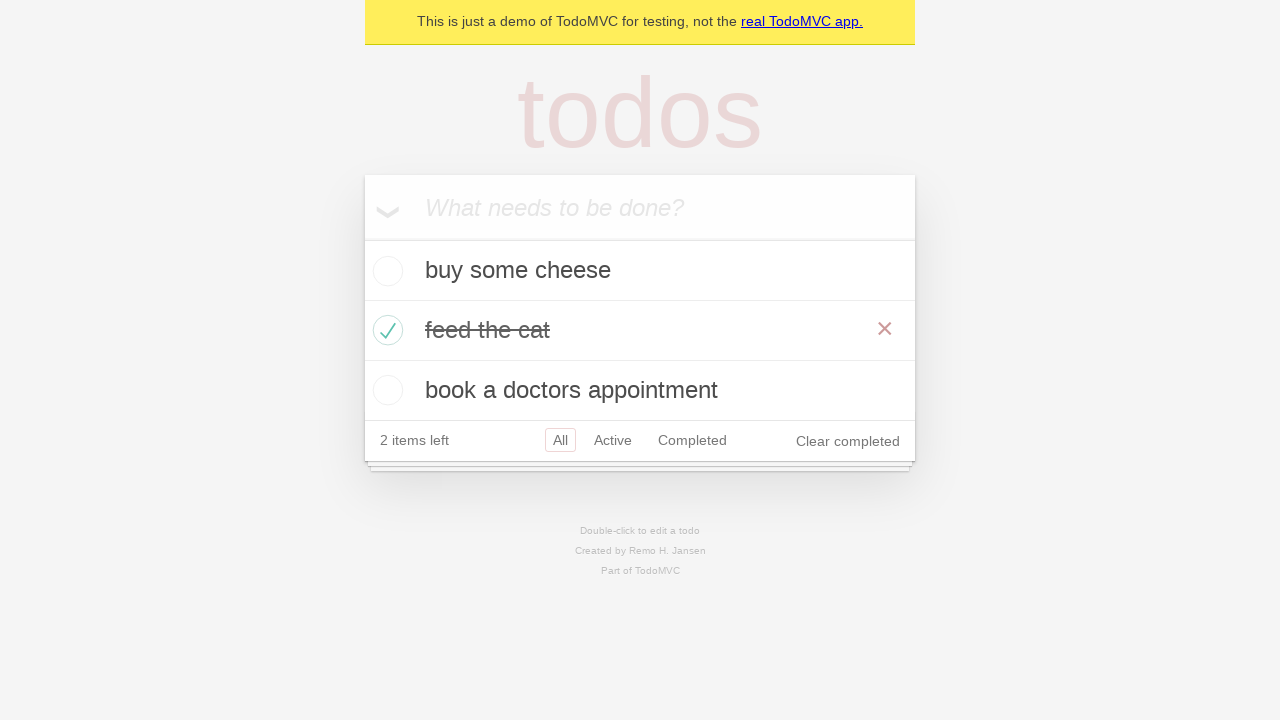

Clicked All filter to show all todo items at (560, 440) on internal:role=link[name="All"i]
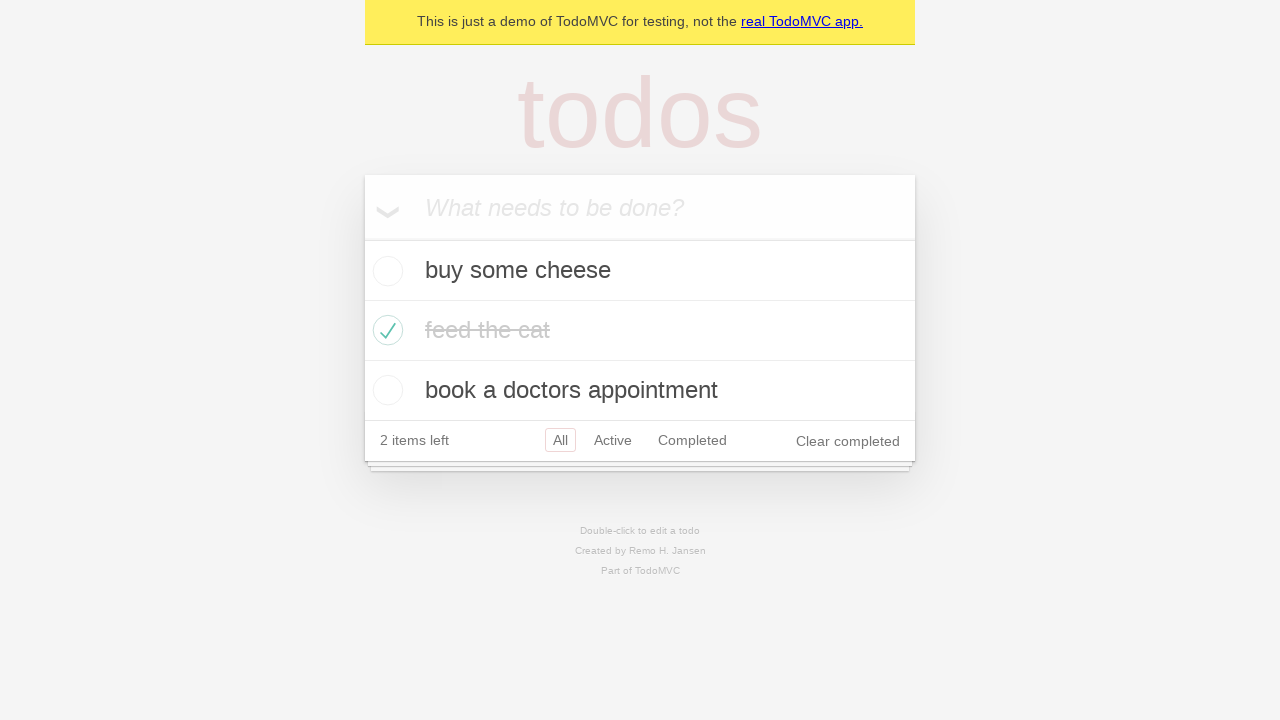

Clicked Active filter to show only active todo items at (613, 440) on internal:role=link[name="Active"i]
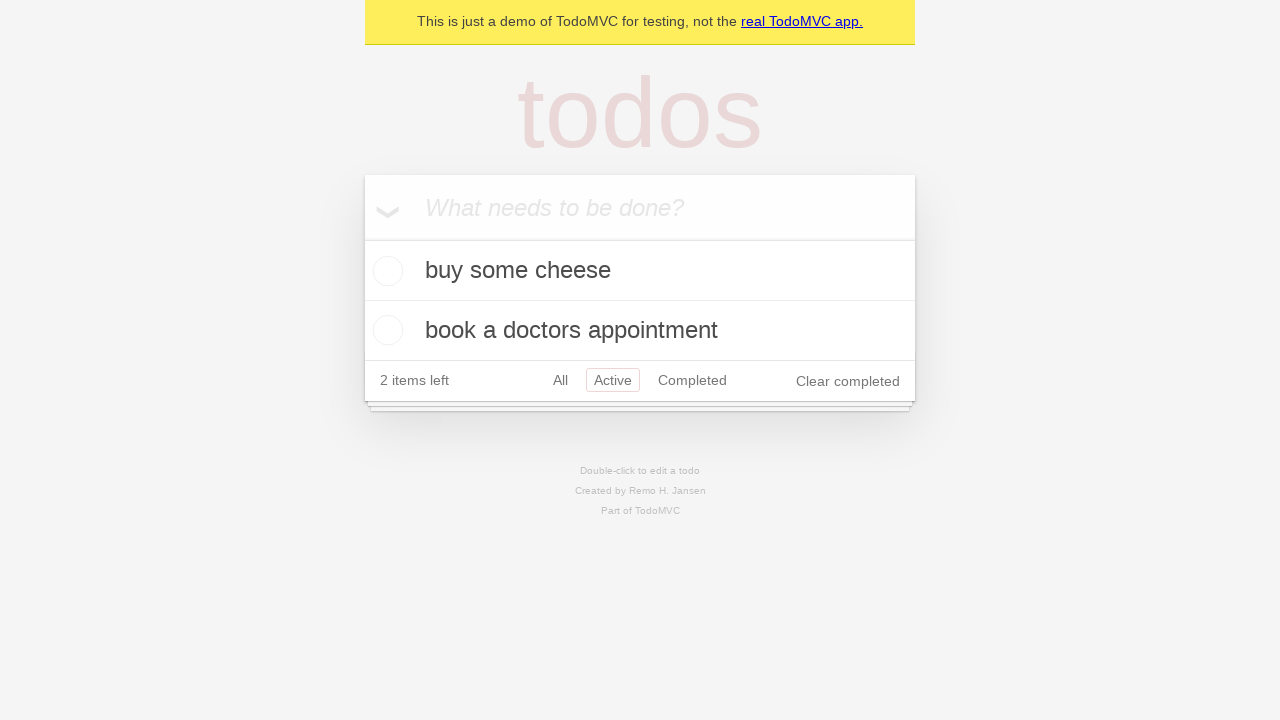

Clicked Completed filter to show only completed todo items at (692, 380) on internal:role=link[name="Completed"i]
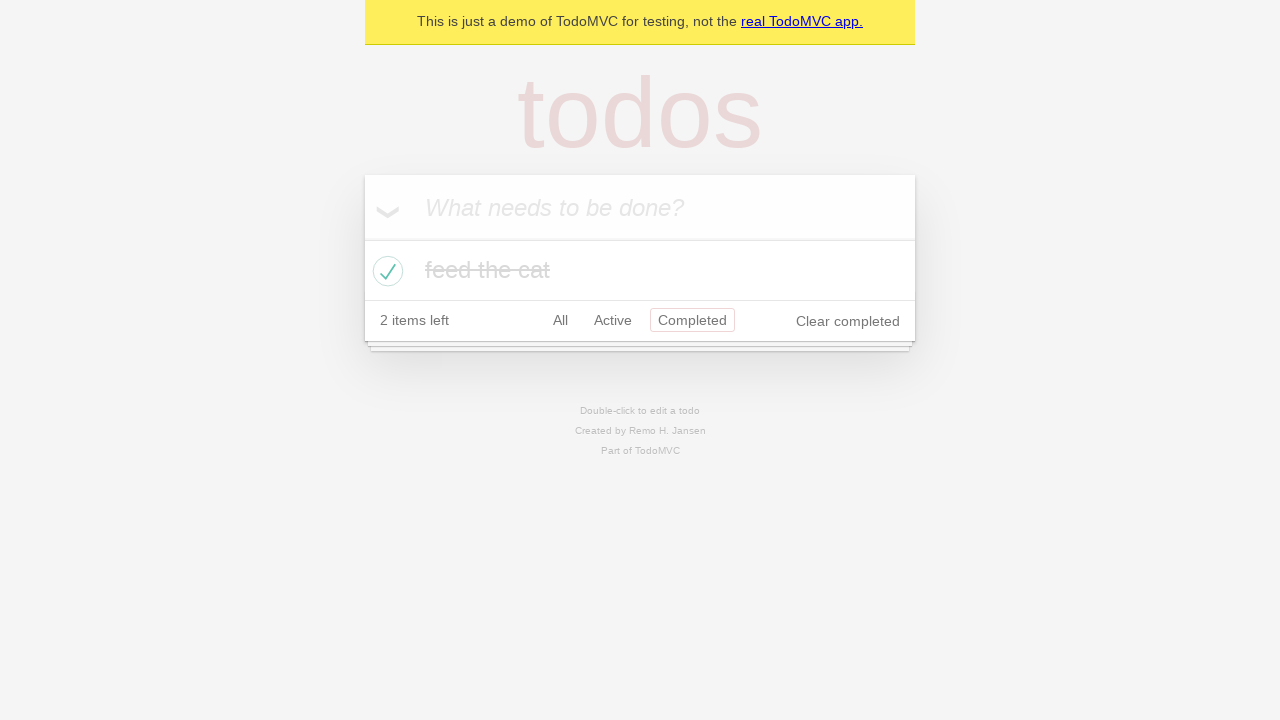

Navigated back to Active filter using browser back button
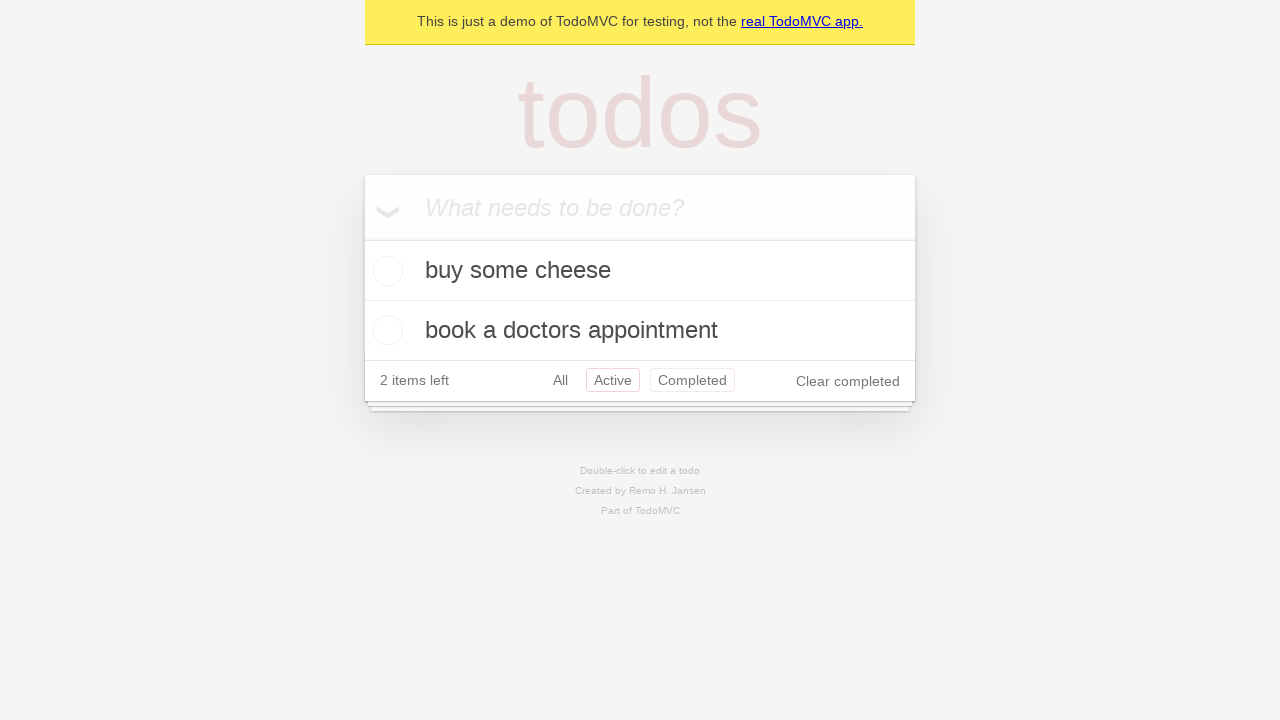

Navigated back to All filter using browser back button
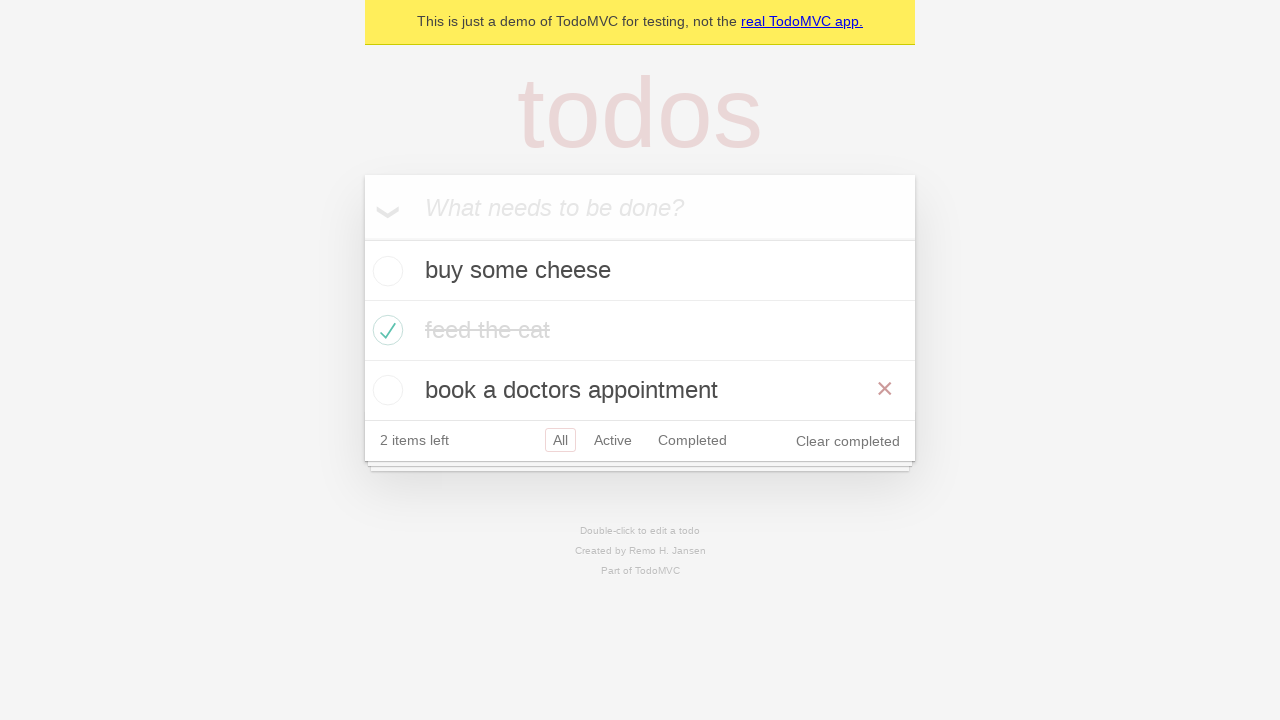

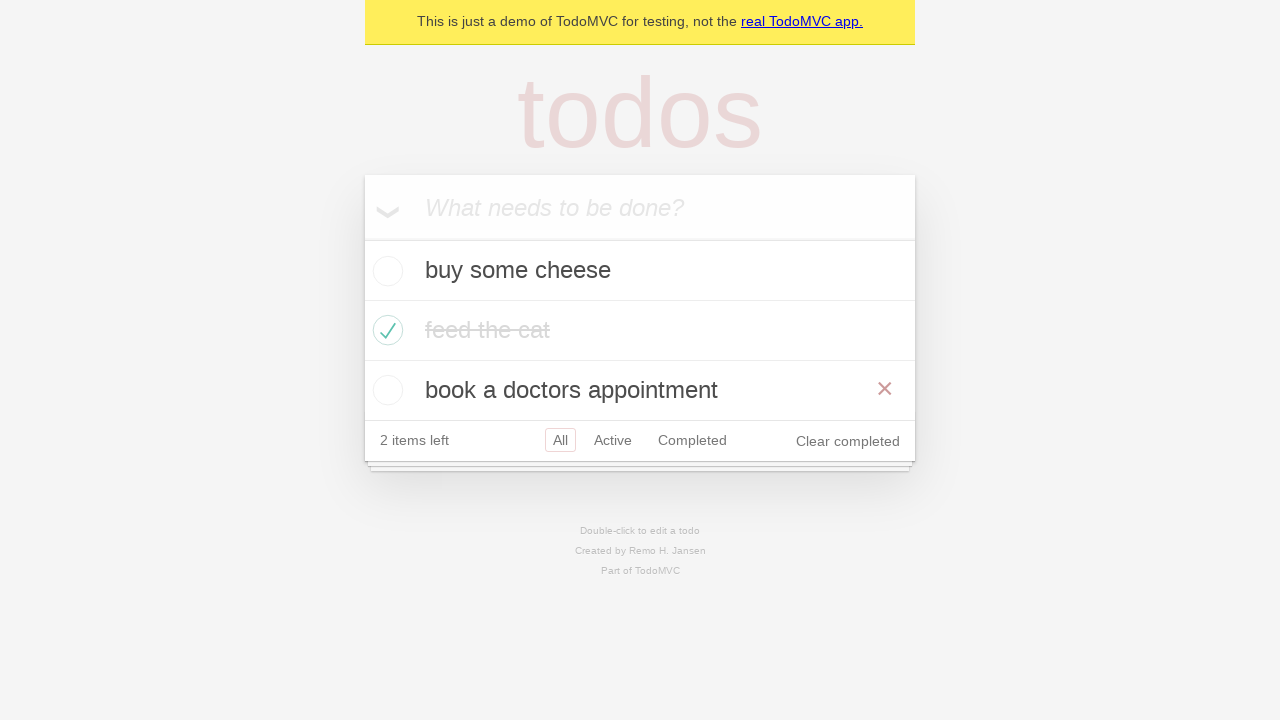